Tests checkbox functionality by toggling checkbox states and verifying their selection status

Starting URL: https://practice.cydeo.com/checkboxes

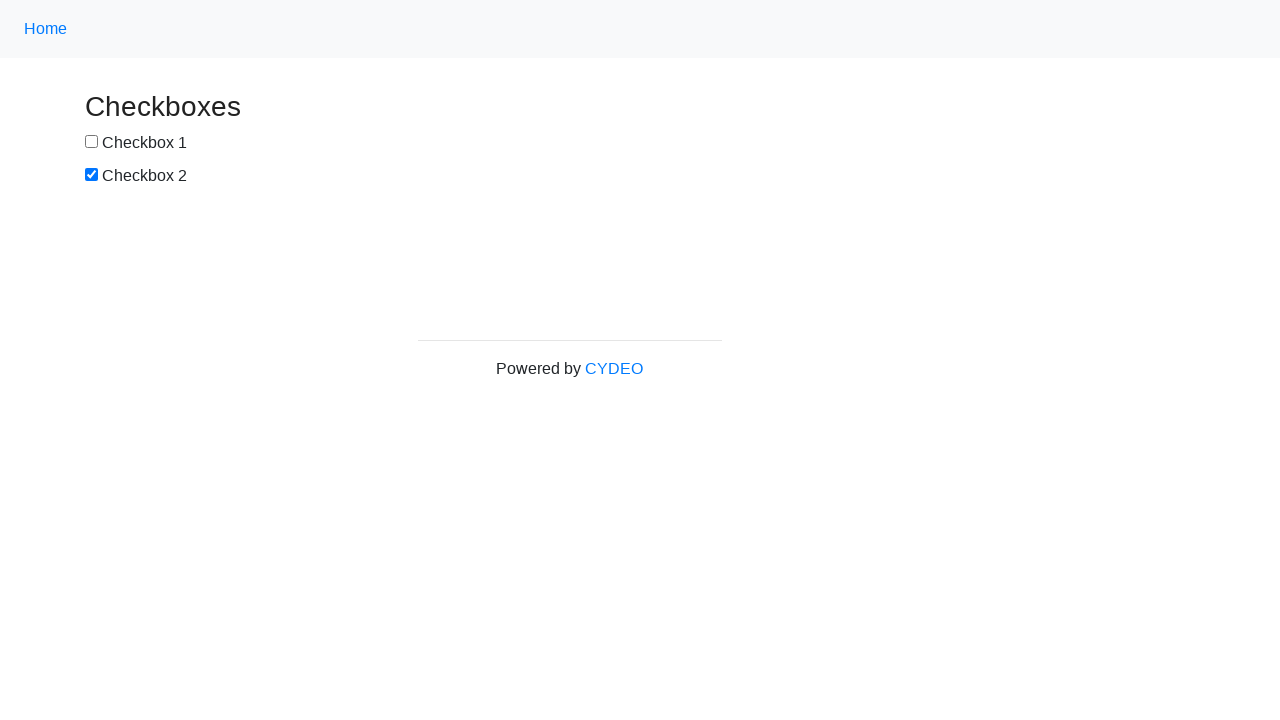

Located checkbox 1 element
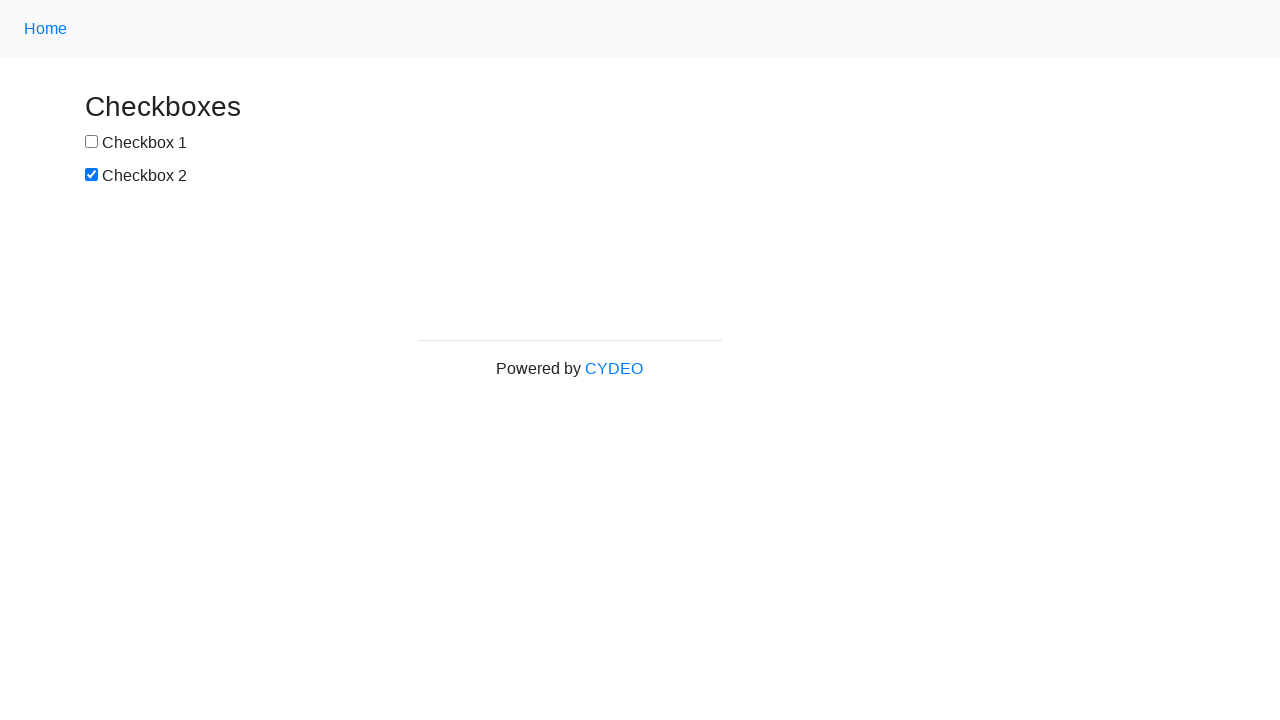

Located checkbox 2 element
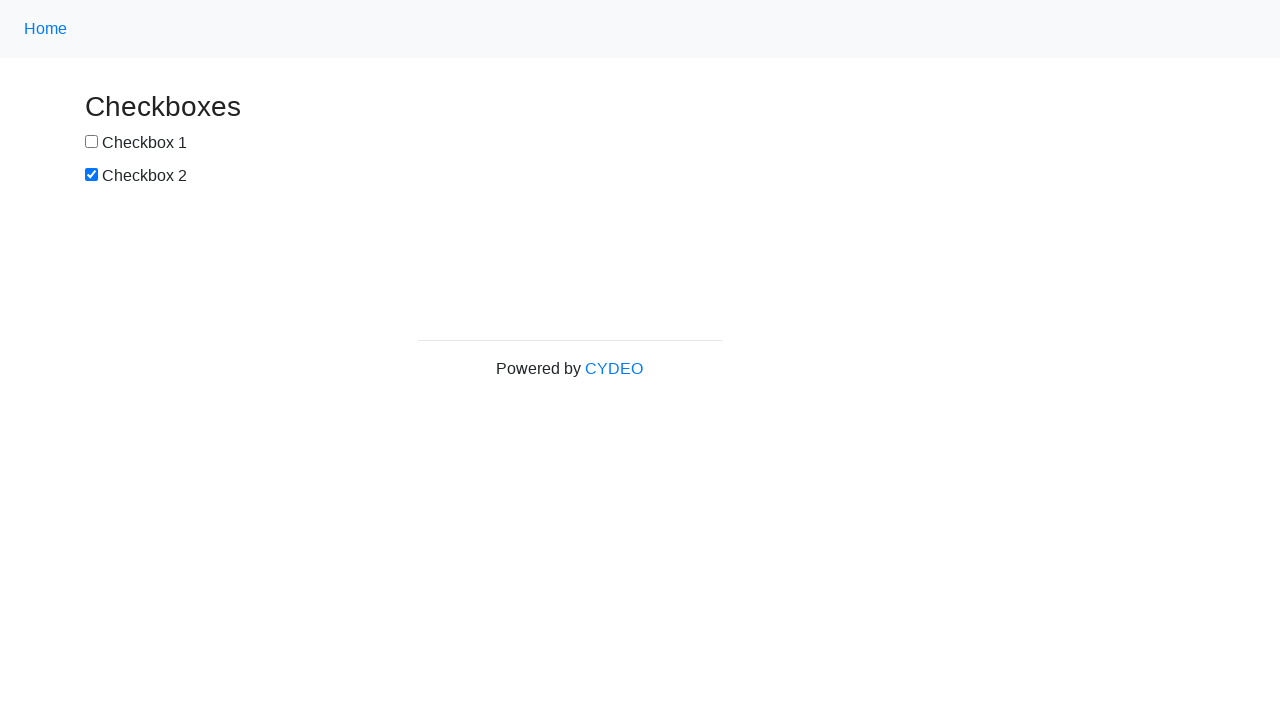

Verified checkbox 1 is not selected by default
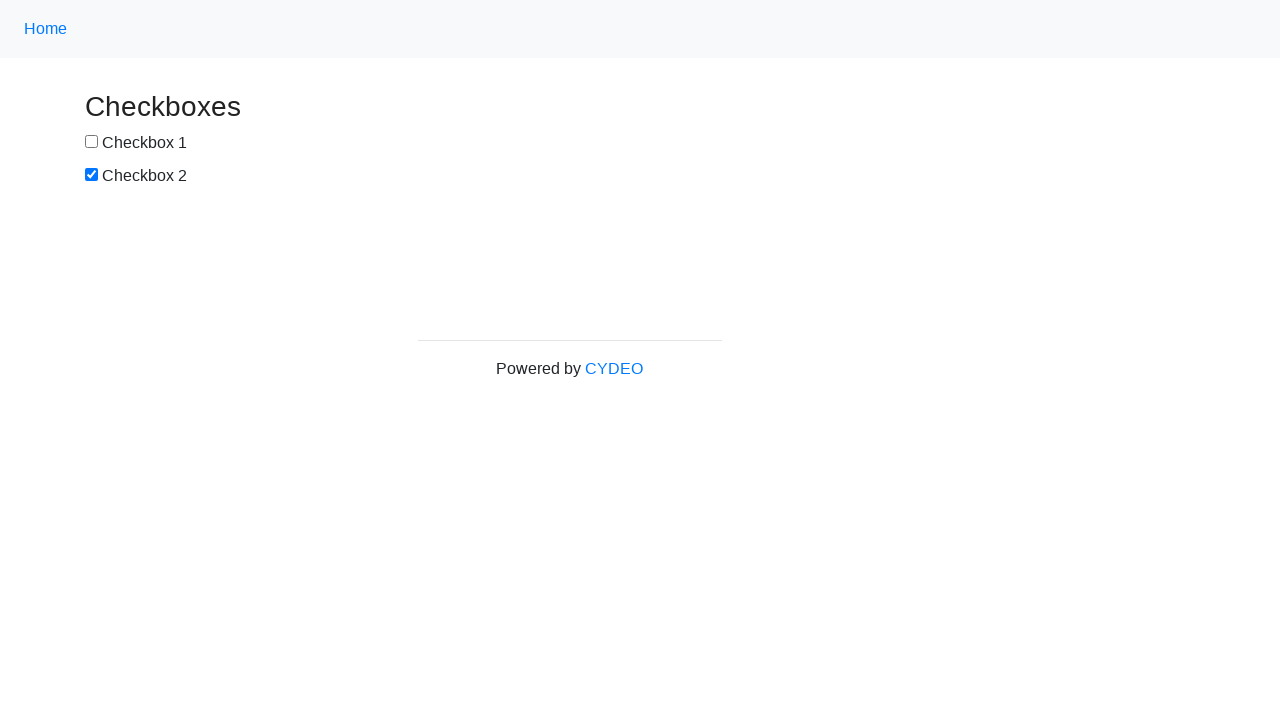

Verified checkbox 2 is selected by default
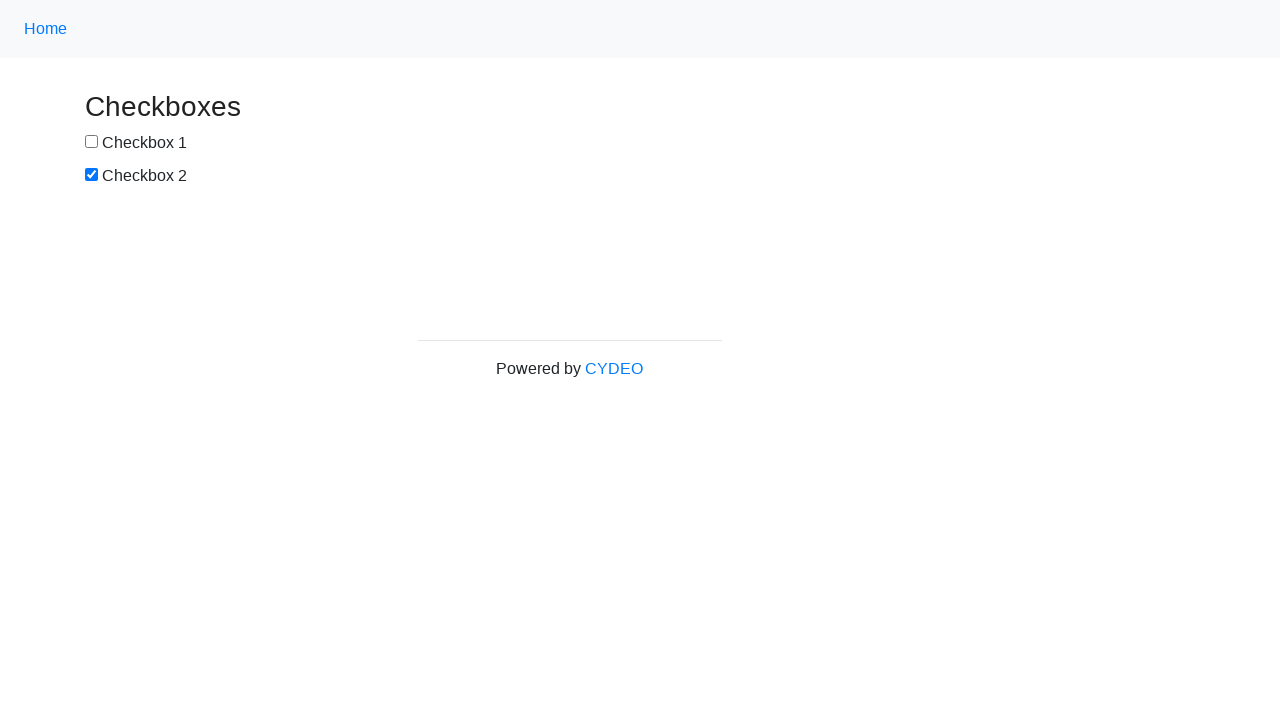

Clicked checkbox 1 to select it at (92, 142) on xpath=//input[@name='checkbox1']
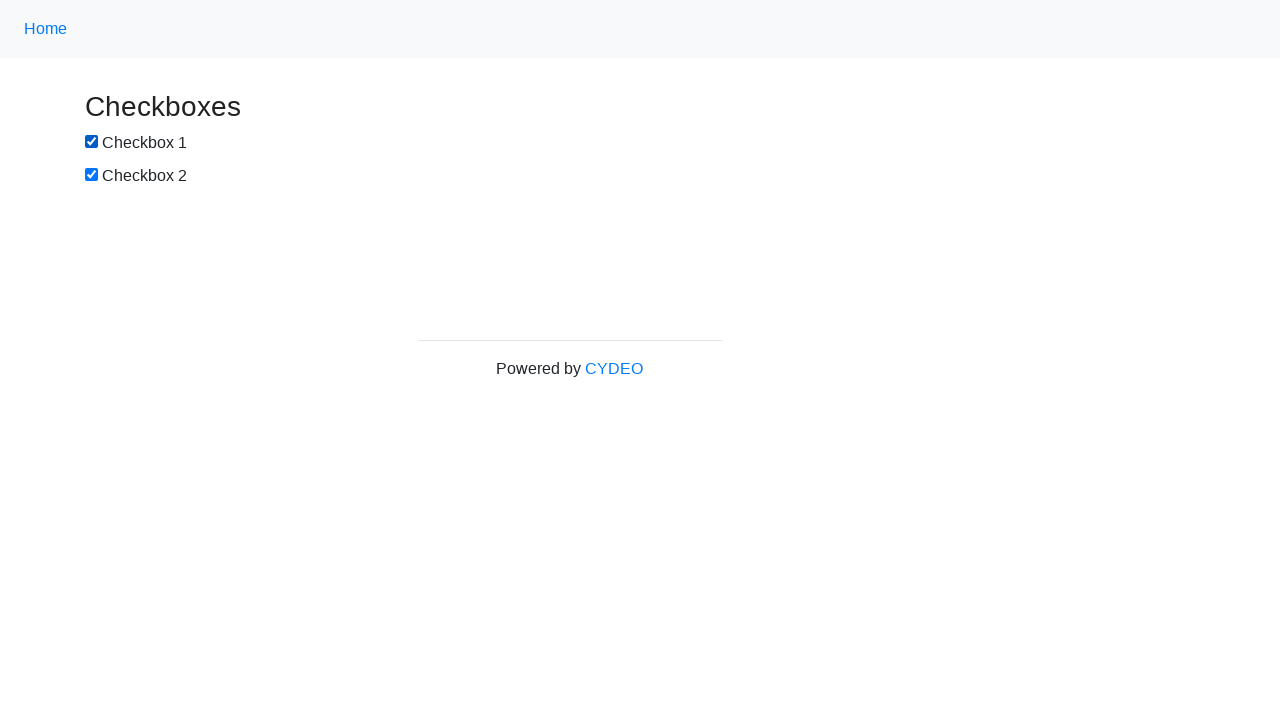

Clicked checkbox 2 to deselect it at (92, 175) on xpath=//input[@name='checkbox2']
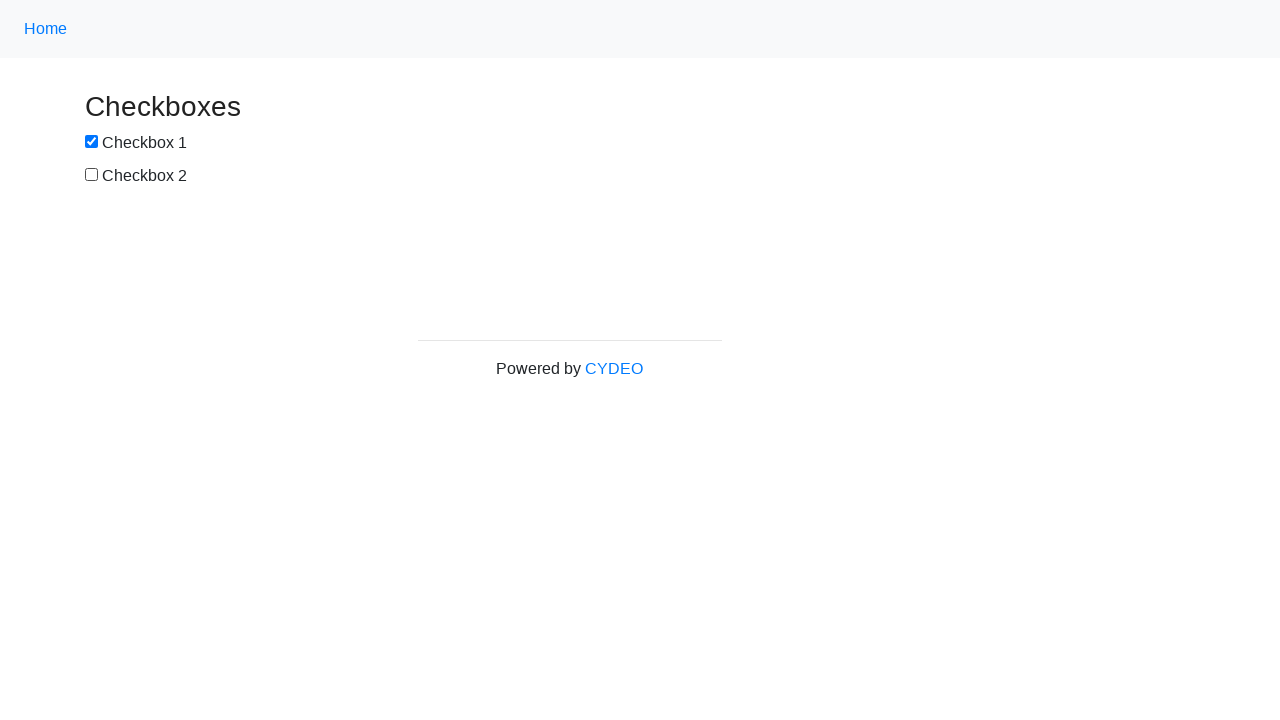

Verified checkbox 1 is now selected
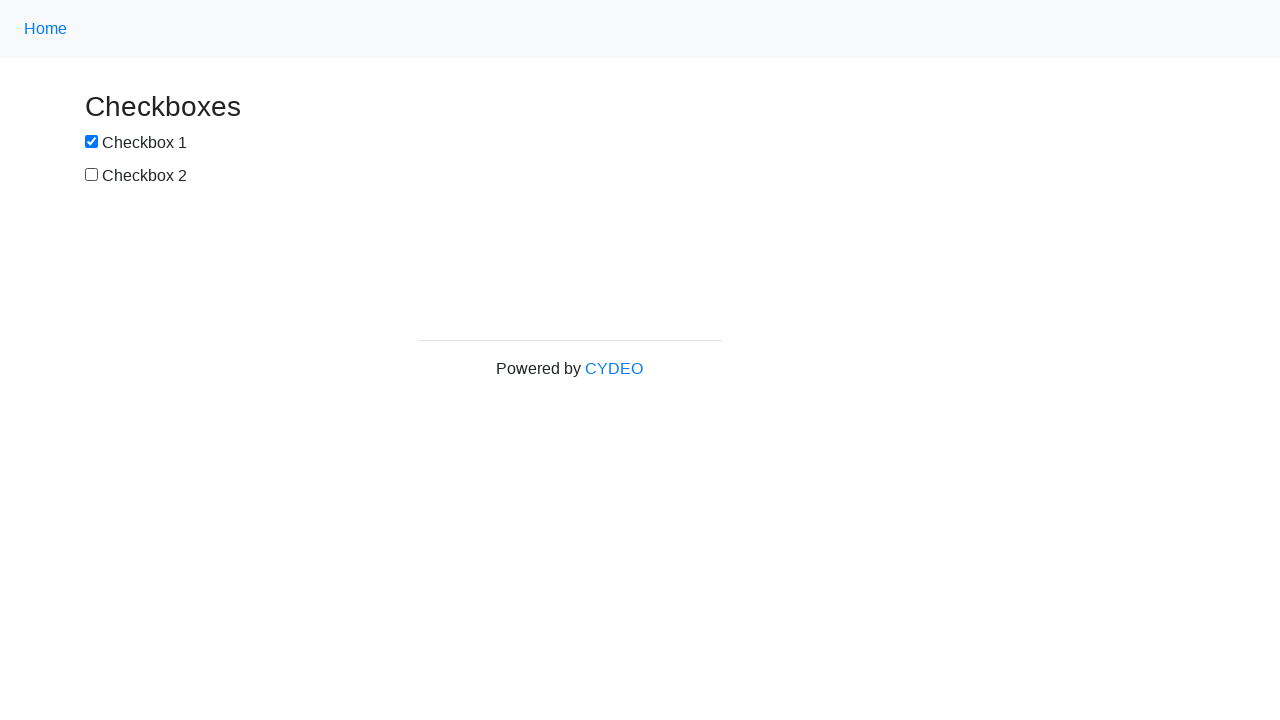

Verified checkbox 2 is now deselected
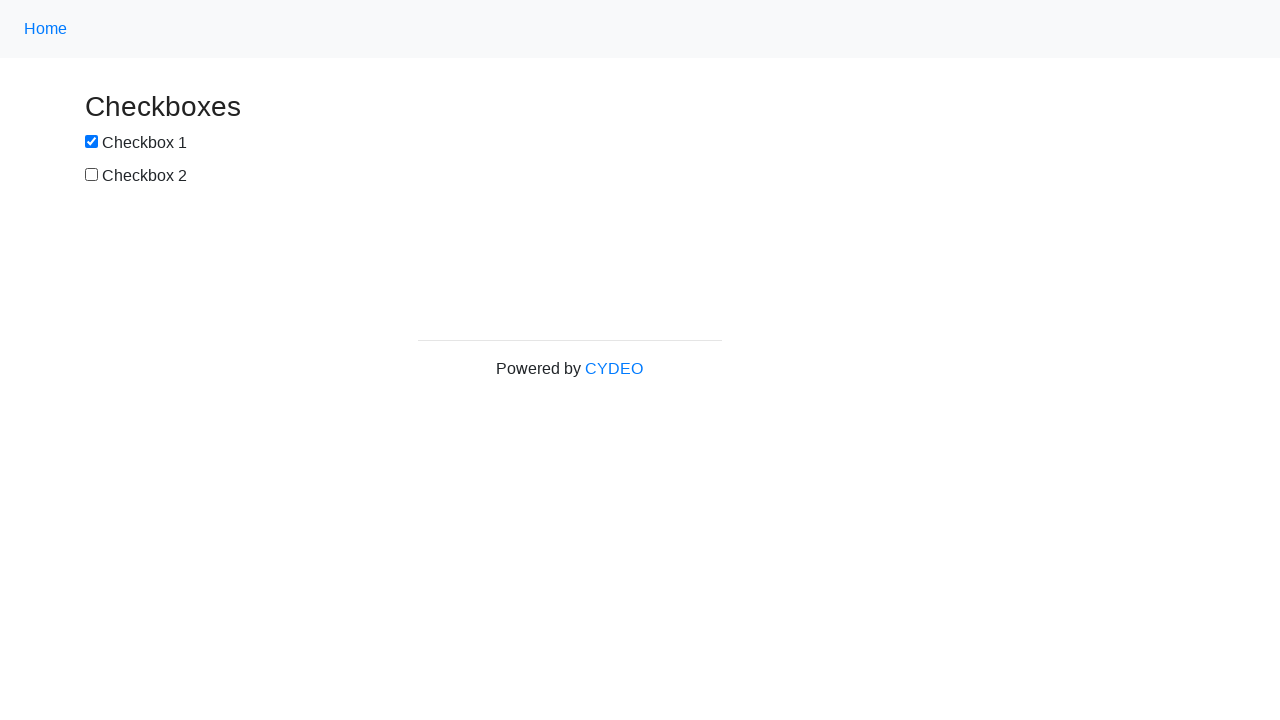

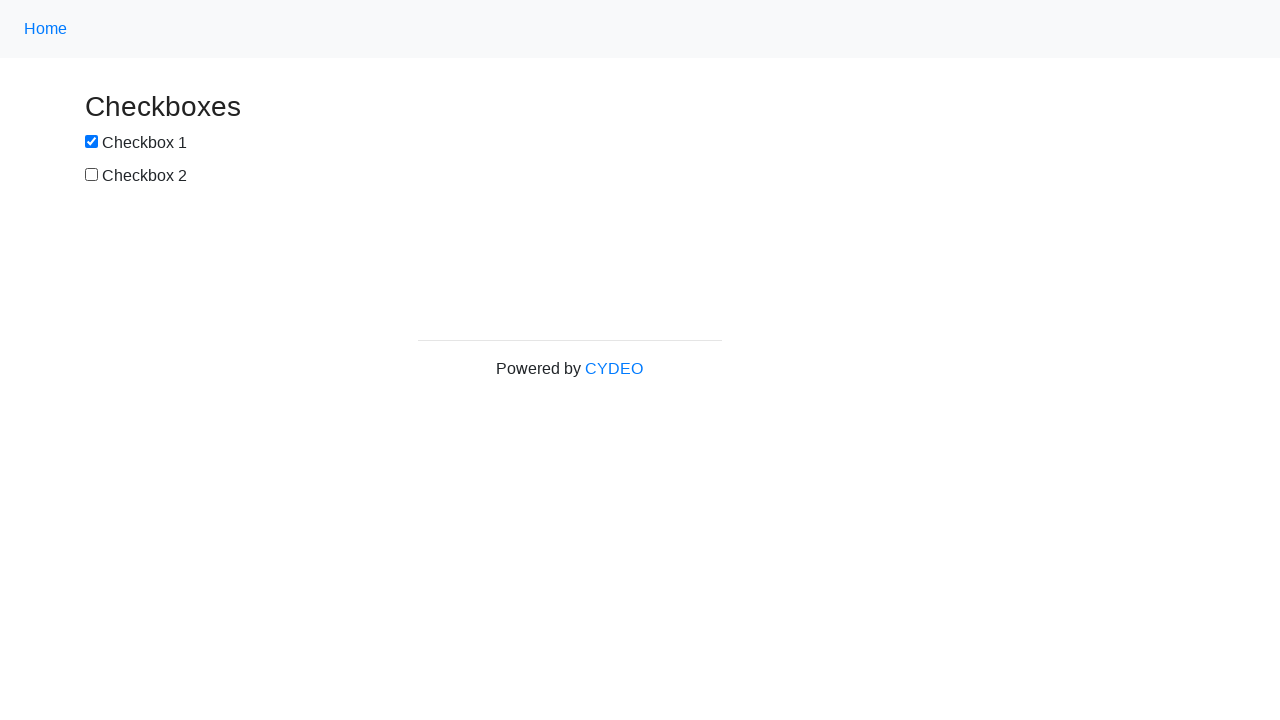